Navigates to the Time and Date world clock page and retrieves city name information from a specific table cell

Starting URL: https://www.timeanddate.com/worldclock/

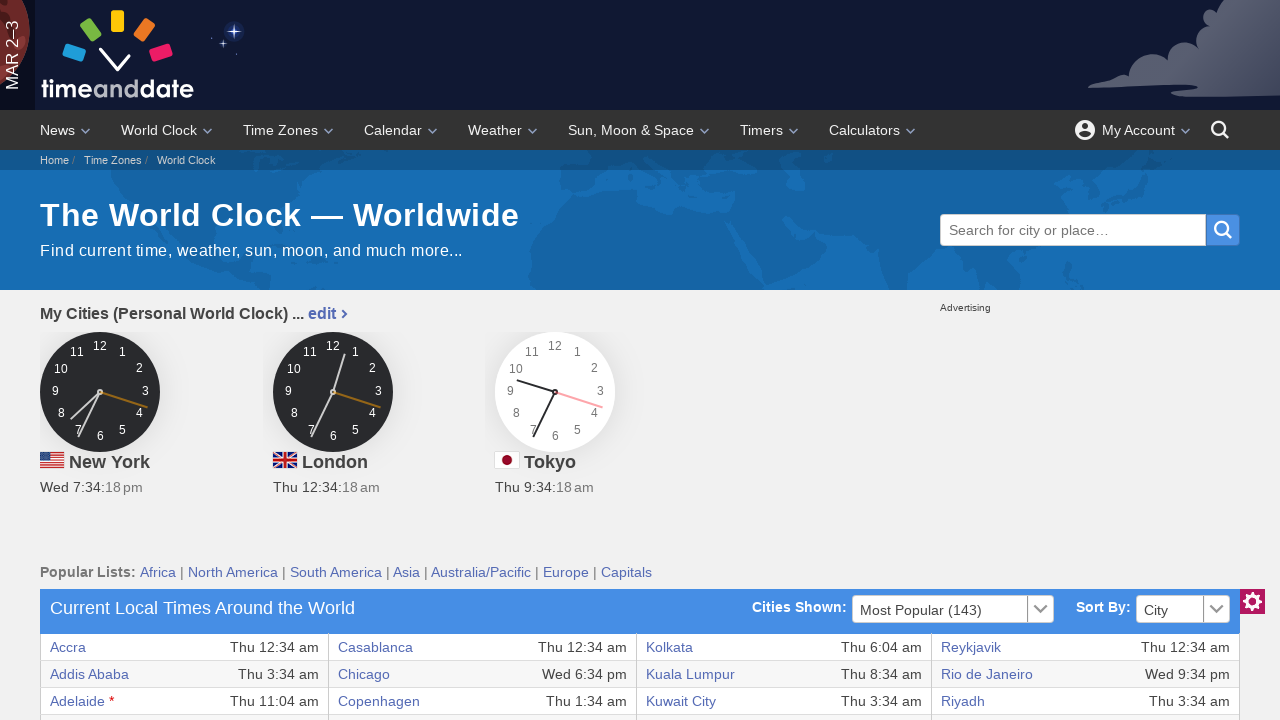

World clock table loaded
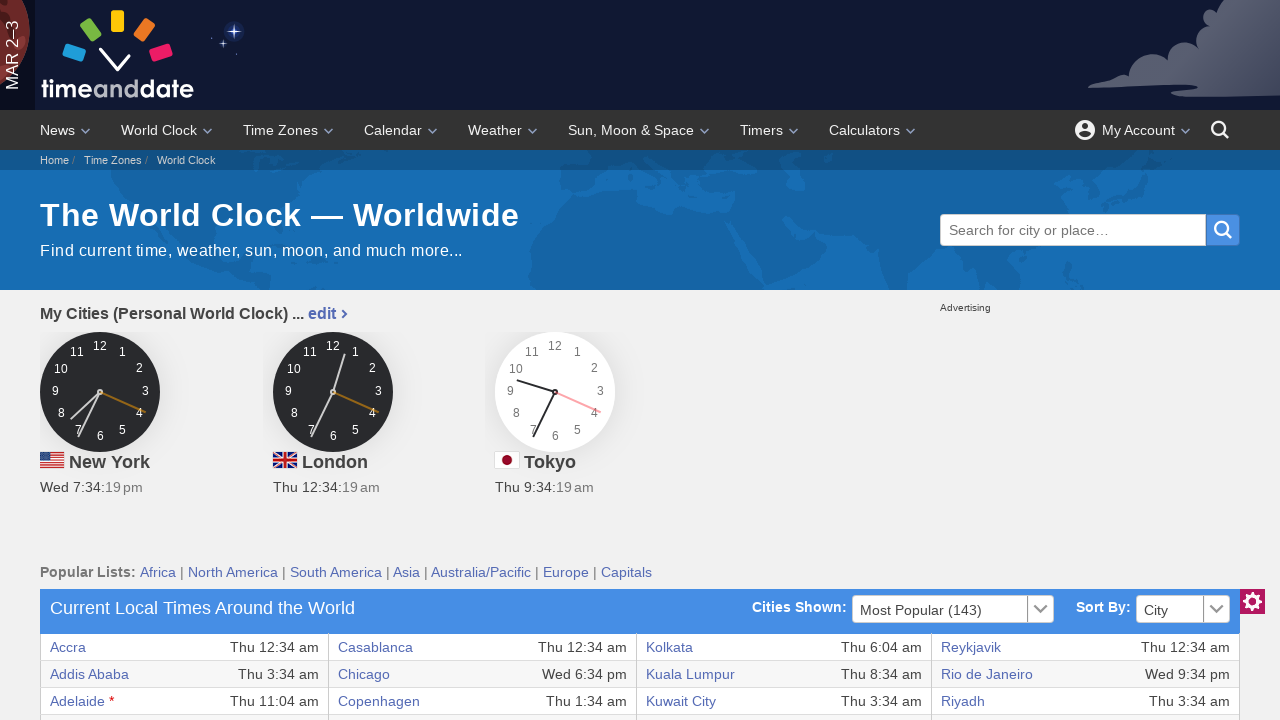

Located city name table cell element
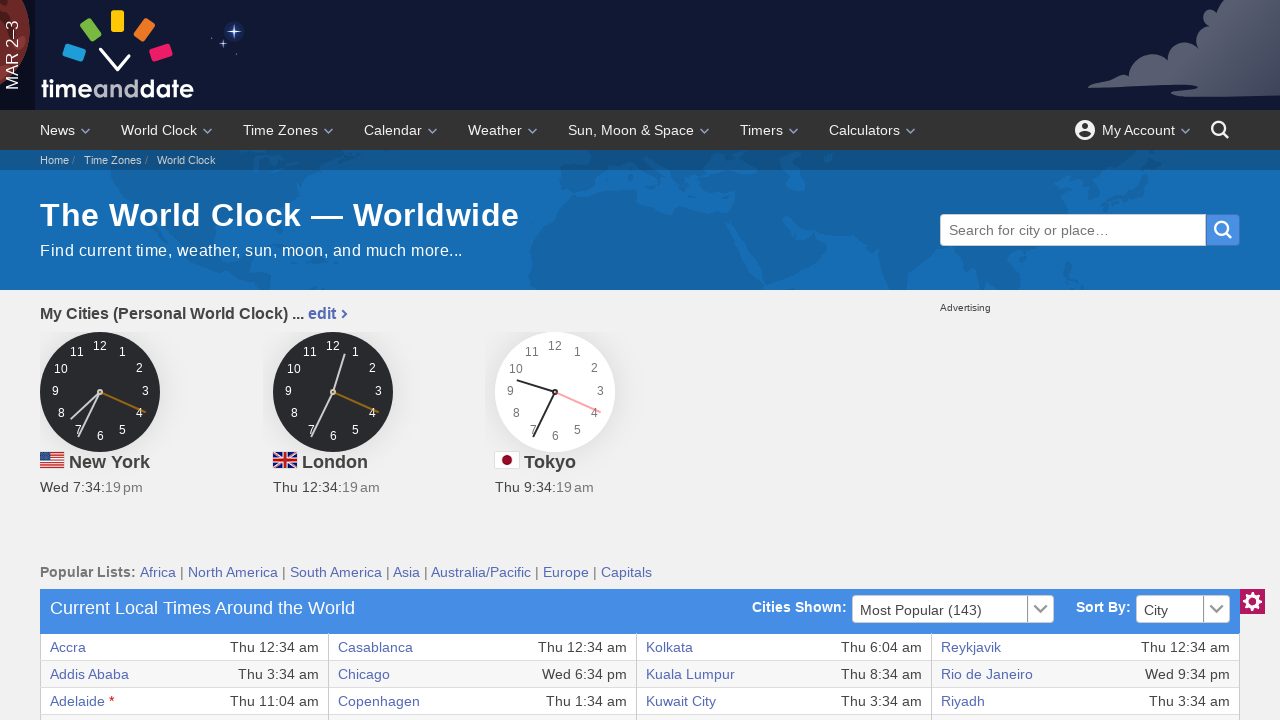

Retrieved city name text: Zürich
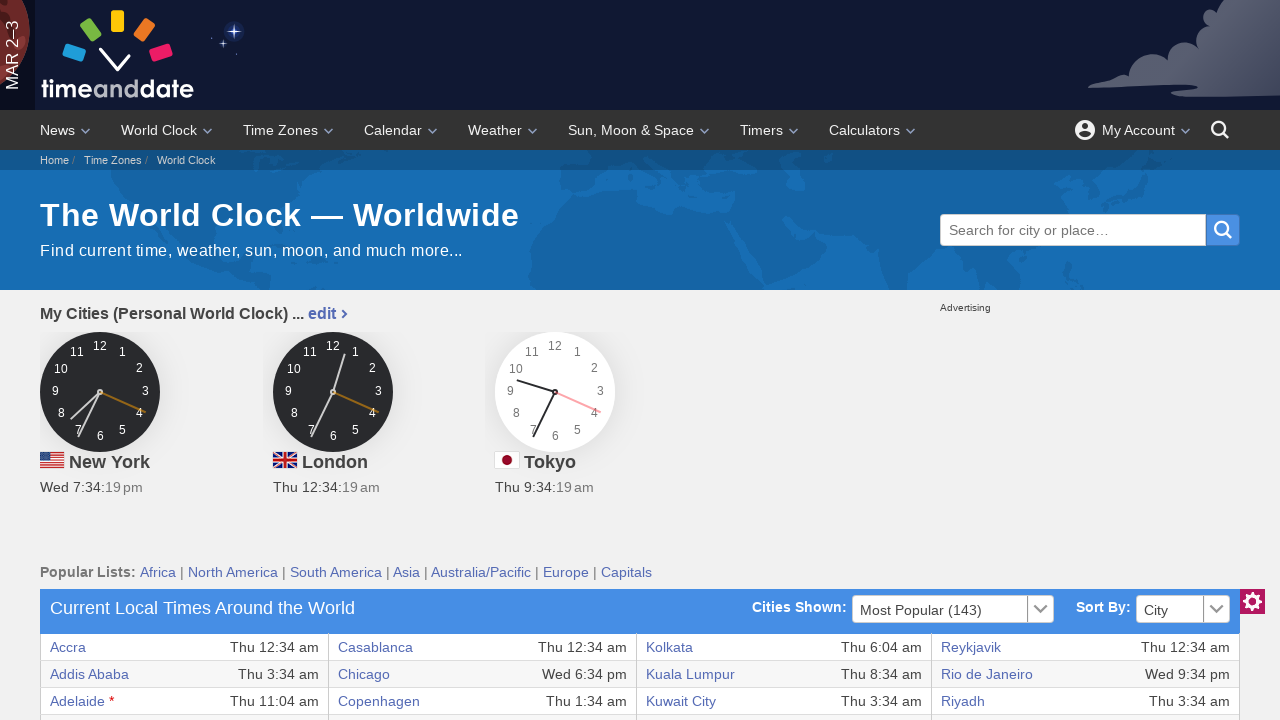

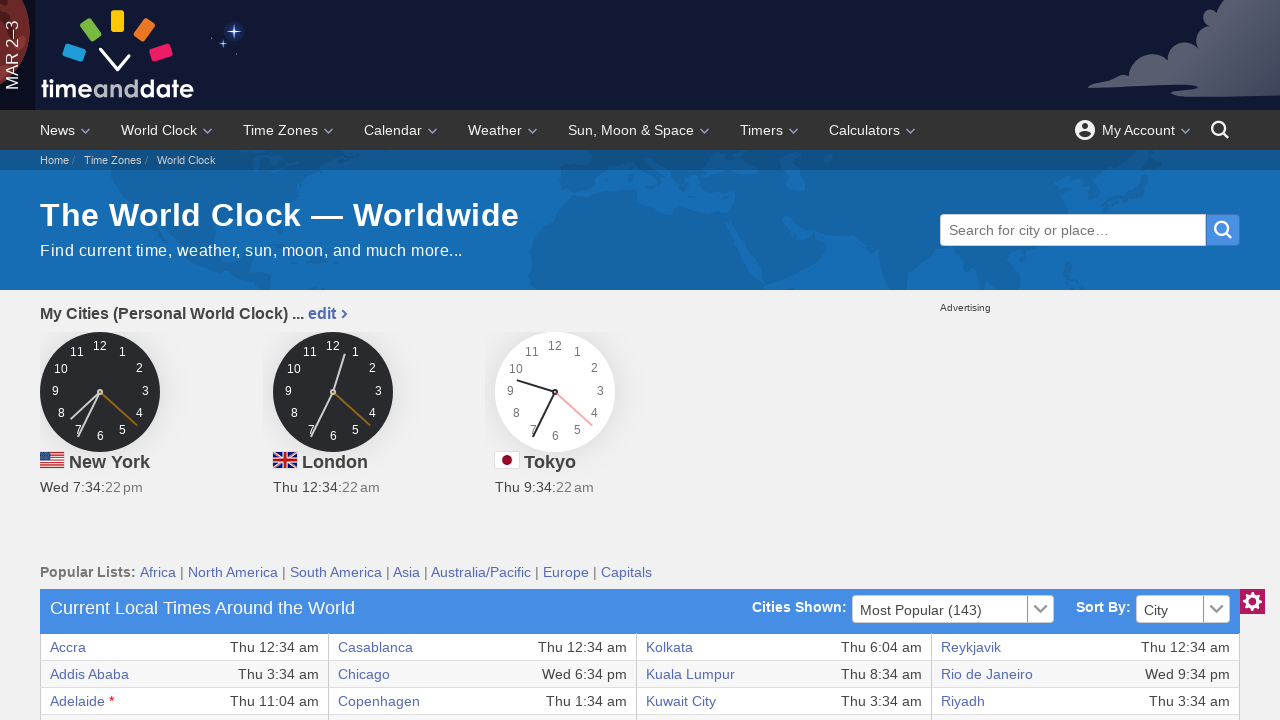